Basic production environment health check that verifies the OrangeHRM page loads with the correct title.

Starting URL: https://opensource-demo.orangehrmlive.com

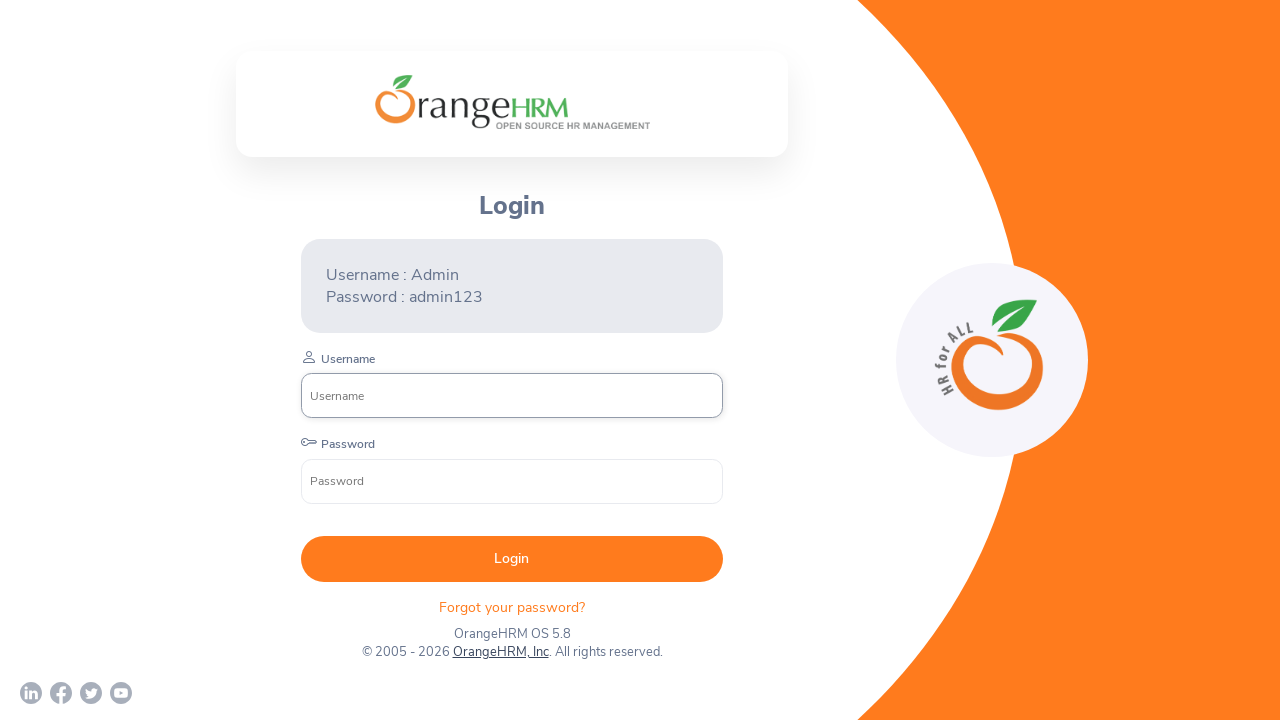

Waited for page DOM to load
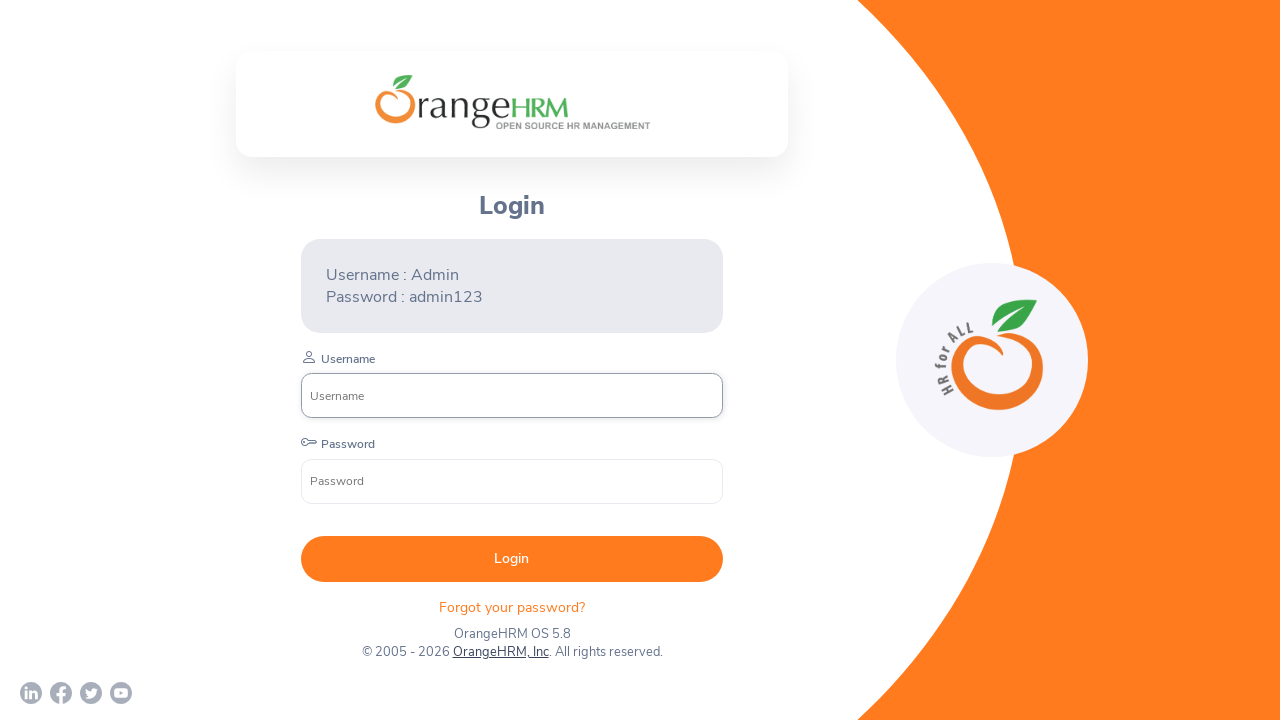

Verified page title contains 'OrangeHRM'
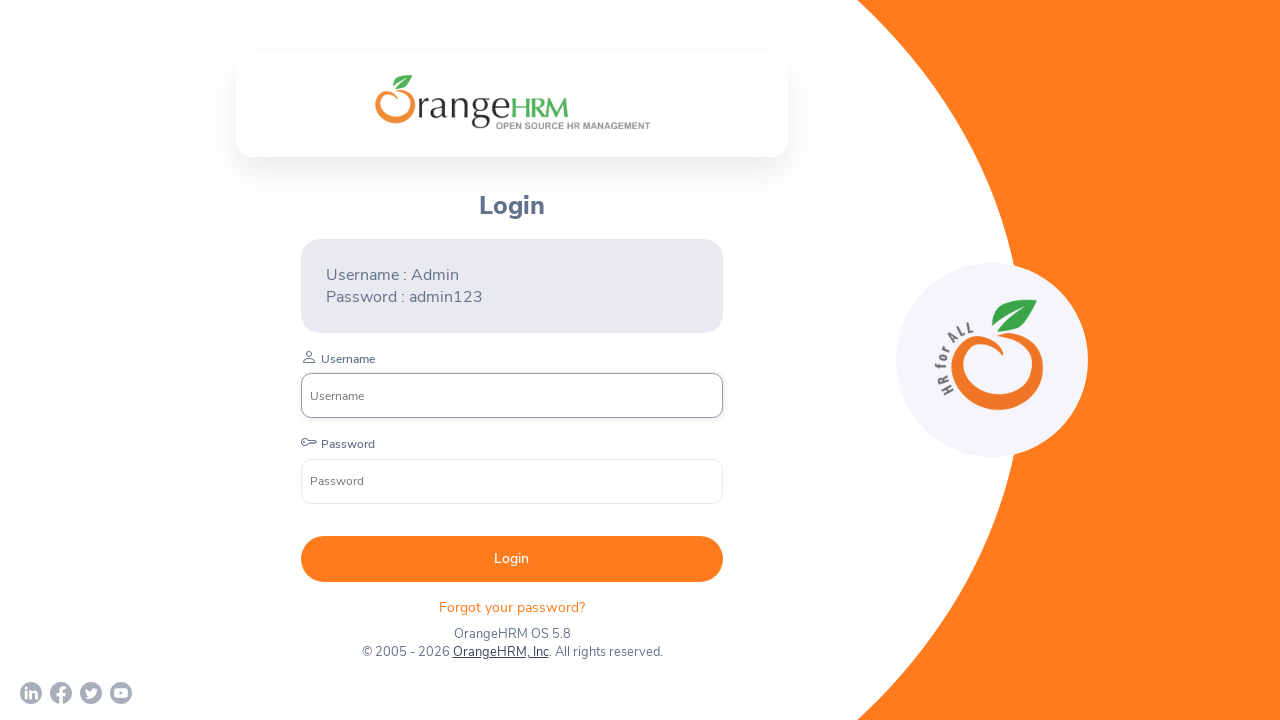

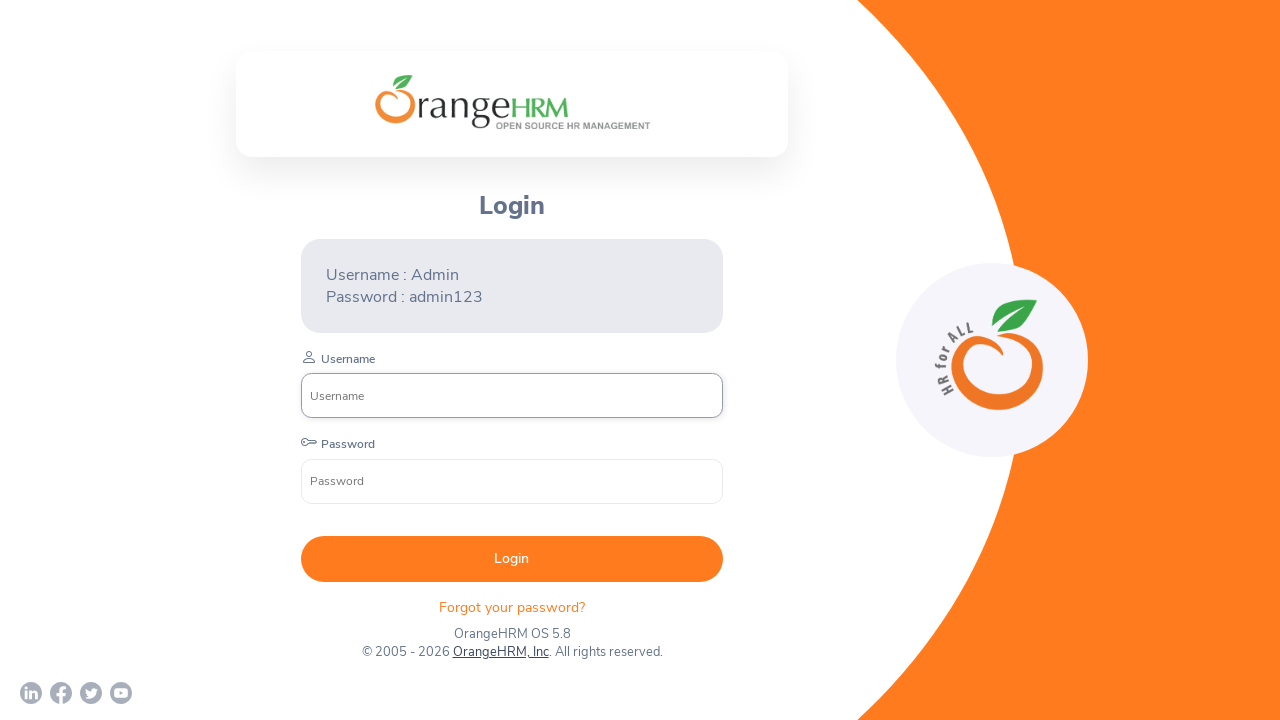